Tests navigation to the About Selenium page by clicking the navbar dropdown and selecting the About Selenium link

Starting URL: https://www.selenium.dev/

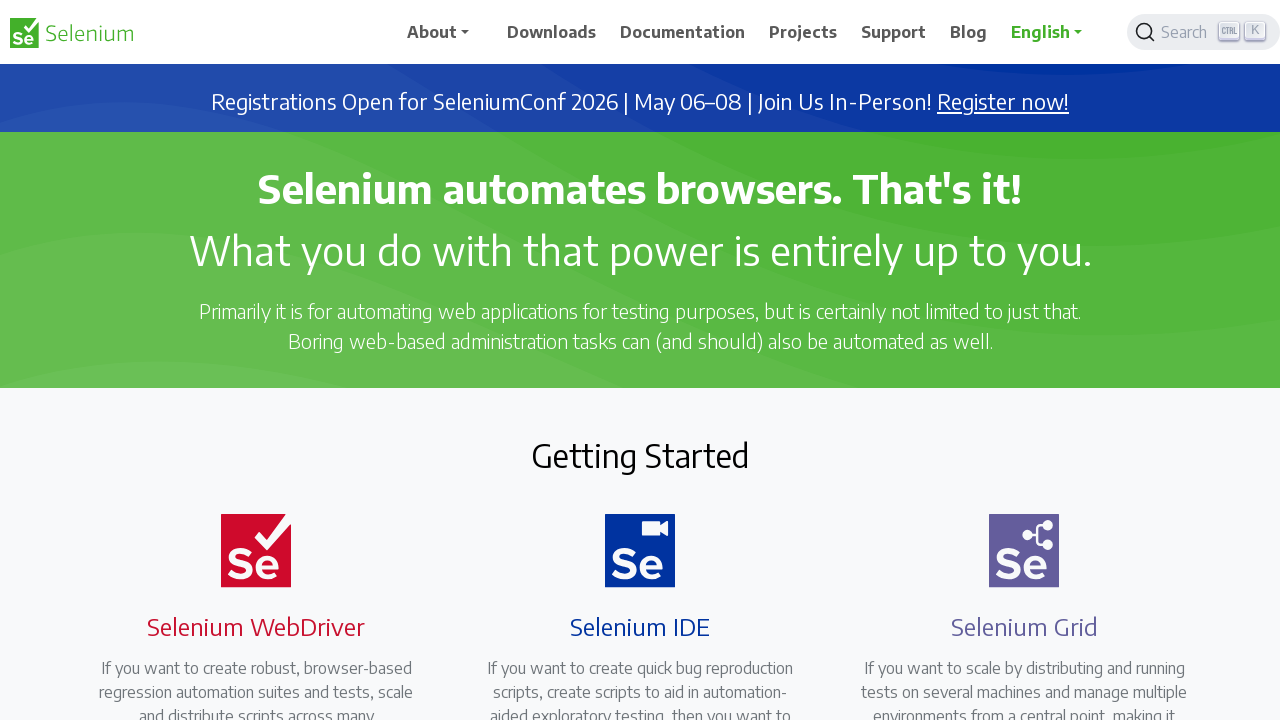

Clicked navbar dropdown at (445, 32) on a#navbarDropdown
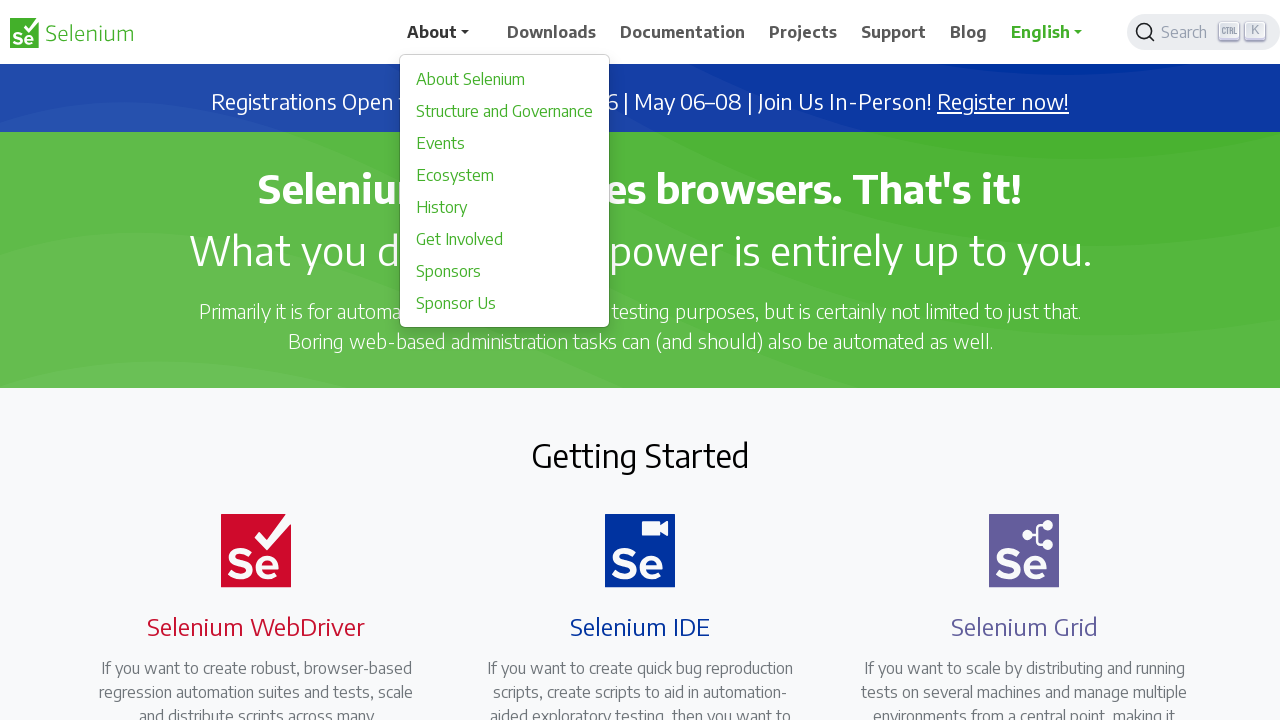

Clicked About Selenium link from dropdown at (505, 79) on a.dropdown-item:has-text('About Selenium')
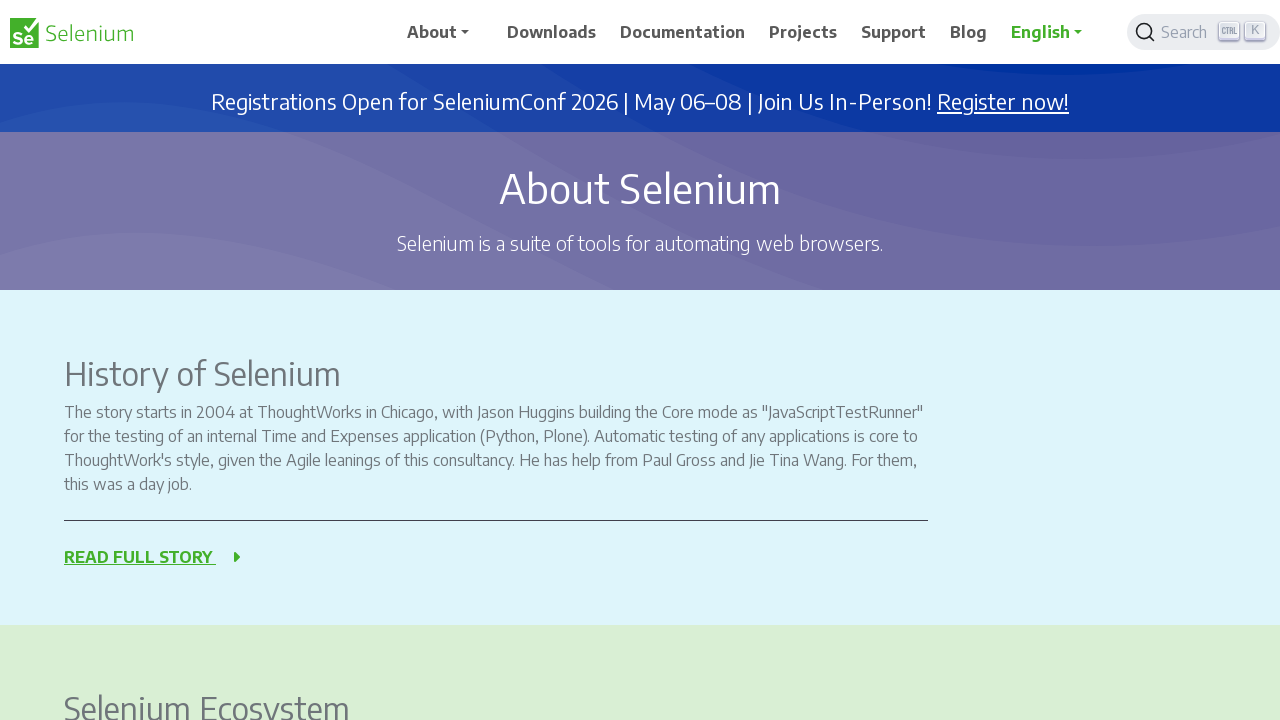

About Selenium page loaded successfully
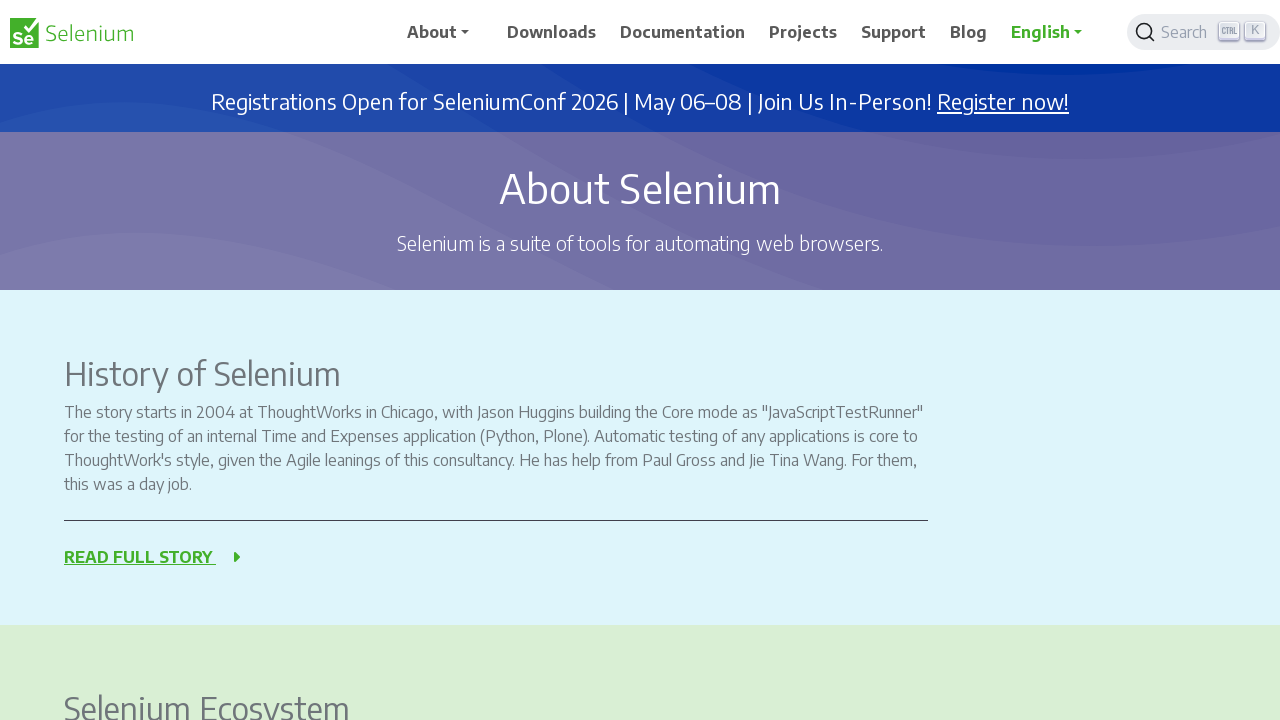

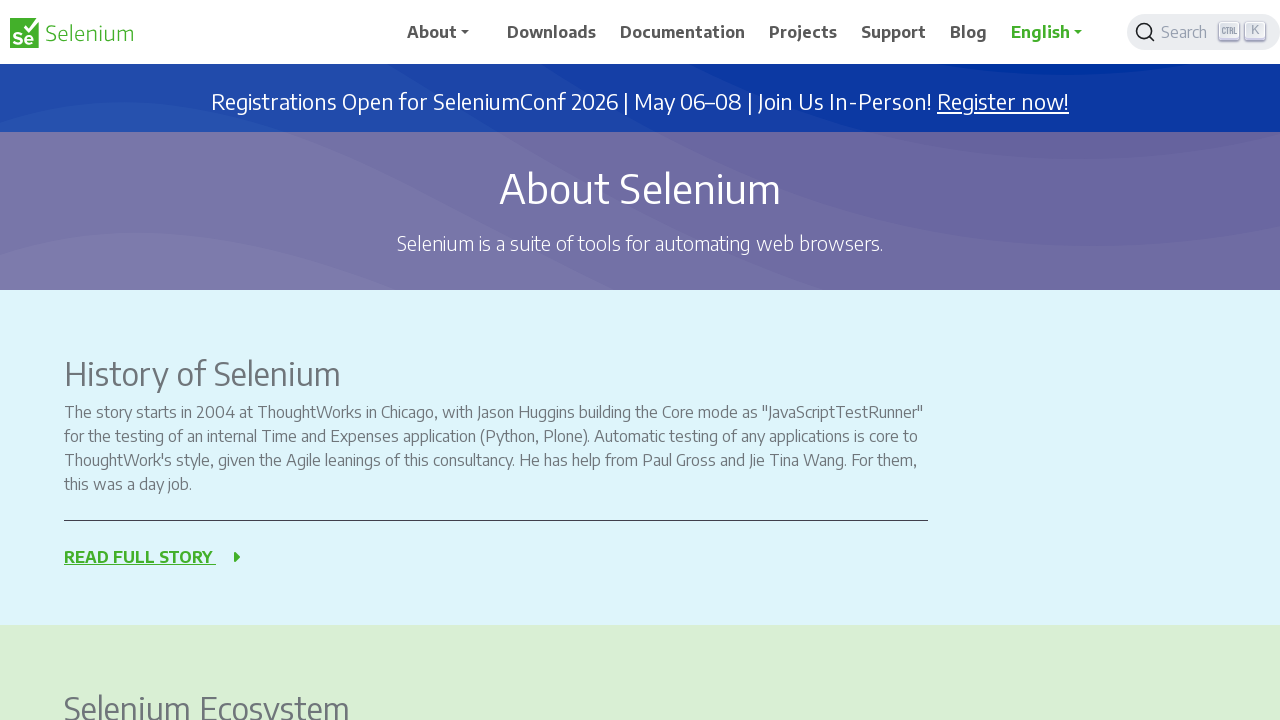